Tests dynamic checkbox controls by clicking the toggle button twice to hide and then show the checkbox element, verifying the dynamic behavior of the page.

Starting URL: https://training-support.net/webelements/dynamic-controls

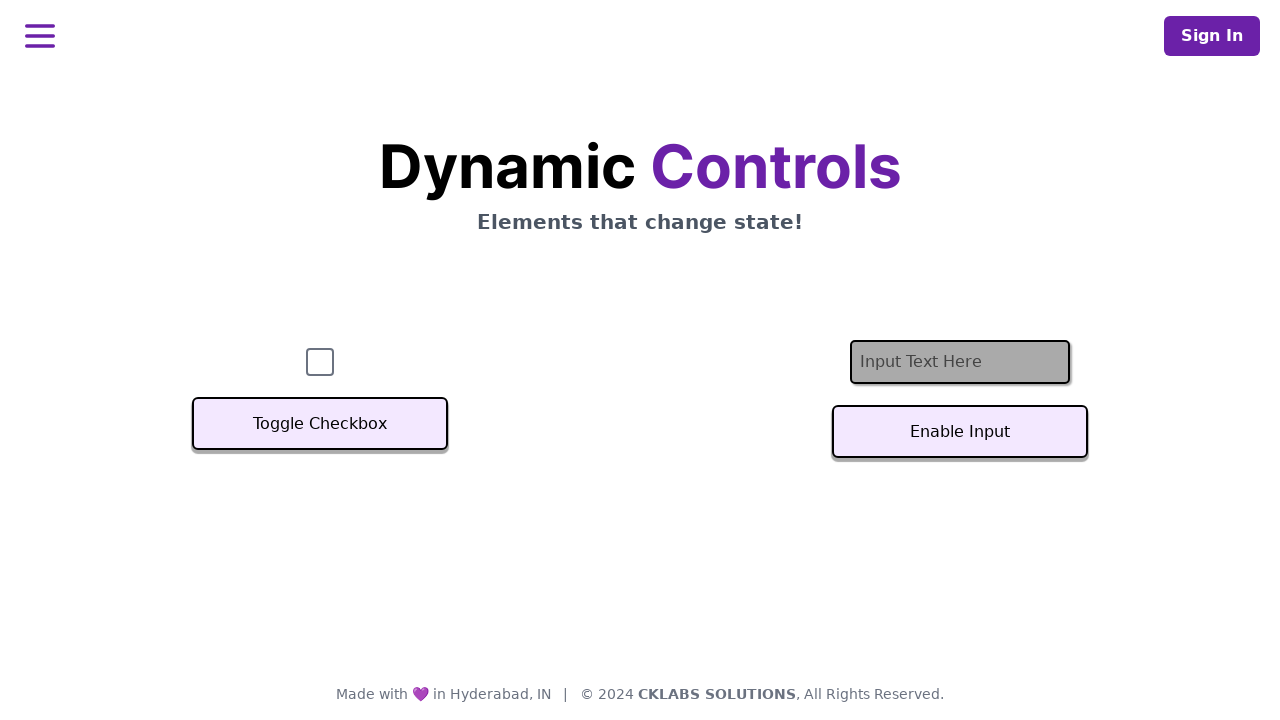

Located the checkbox element
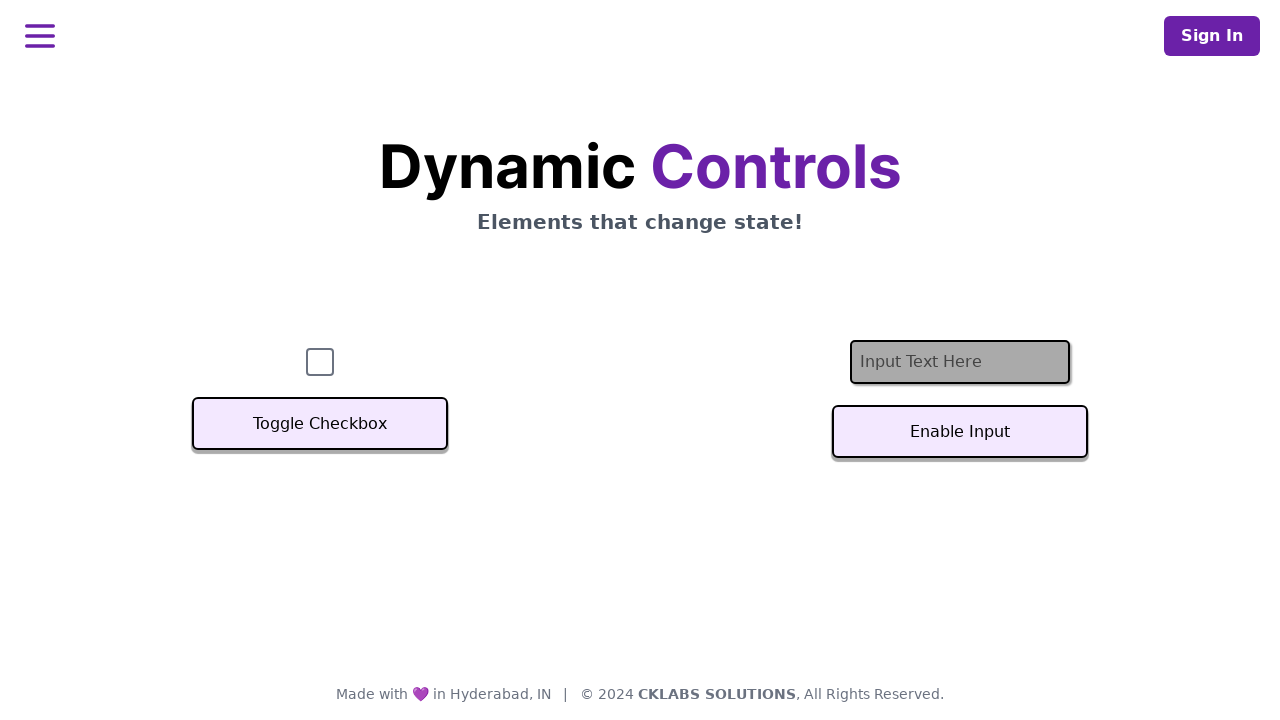

Clicked Toggle Checkbox button to hide the checkbox at (320, 424) on xpath=//button[text()='Toggle Checkbox']
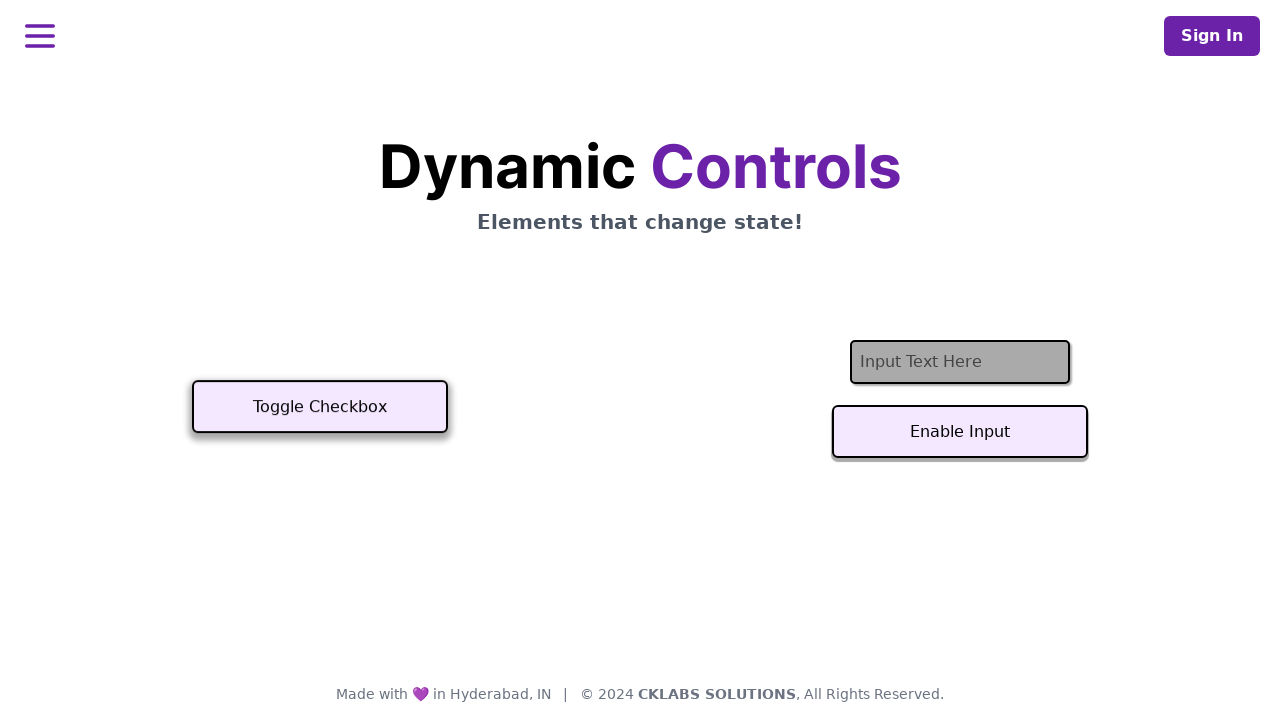

Checkbox element is now hidden
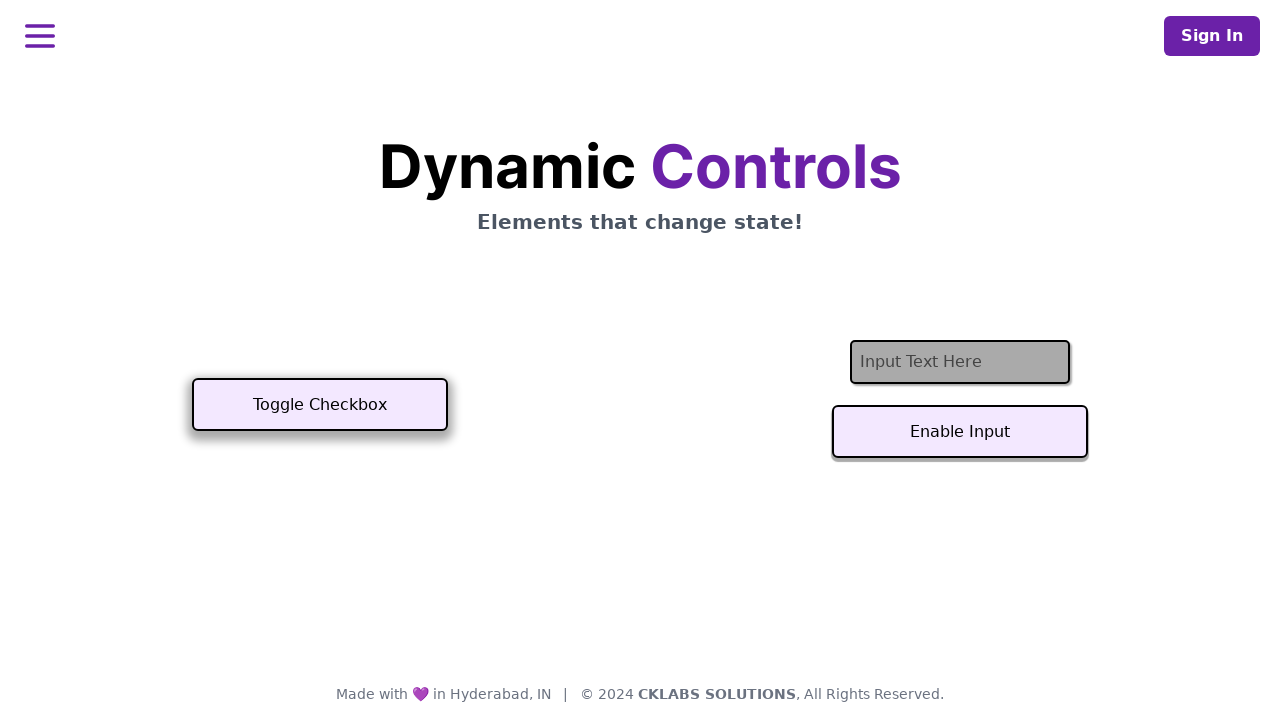

Clicked Toggle Checkbox button again to show the checkbox at (320, 405) on xpath=//button[text()='Toggle Checkbox']
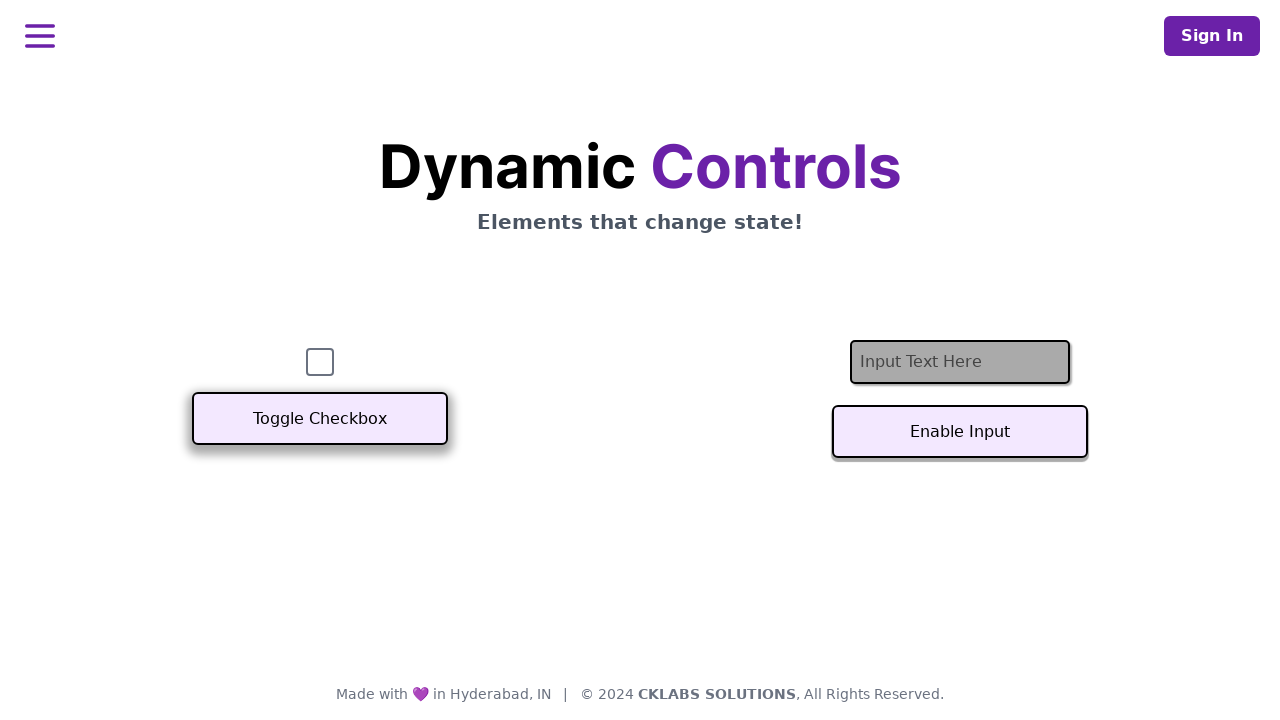

Checkbox element is now visible
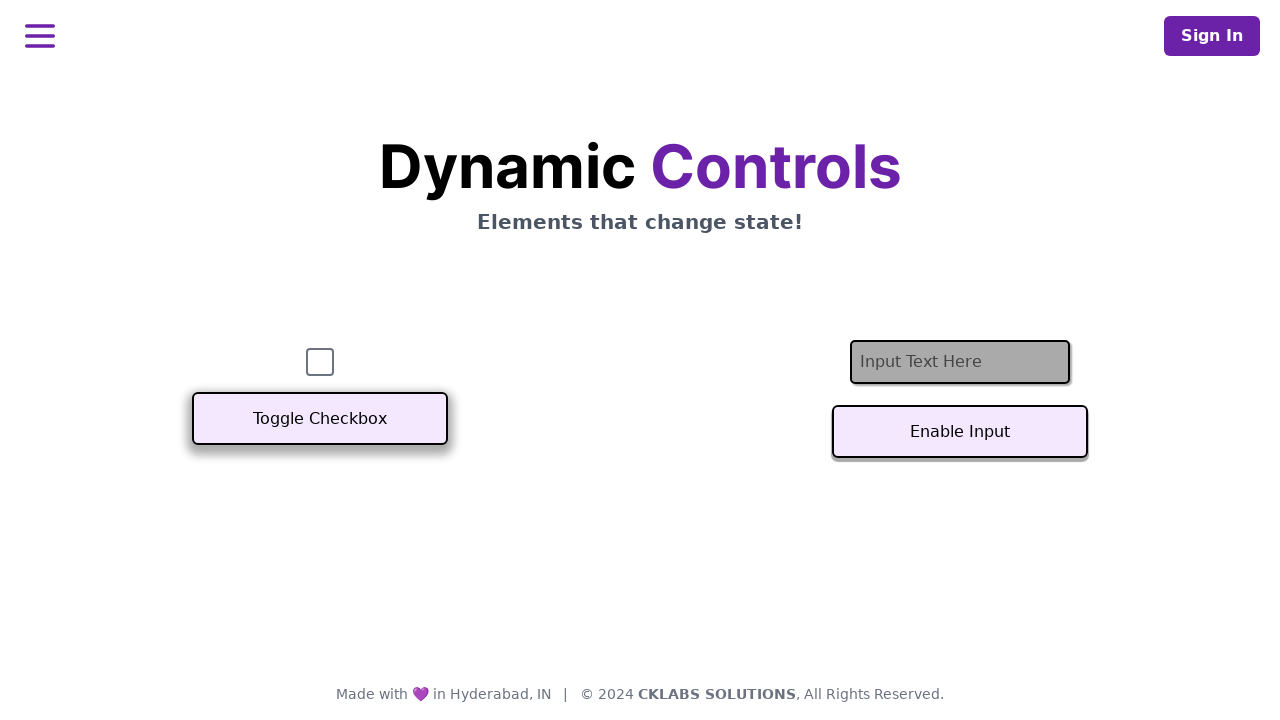

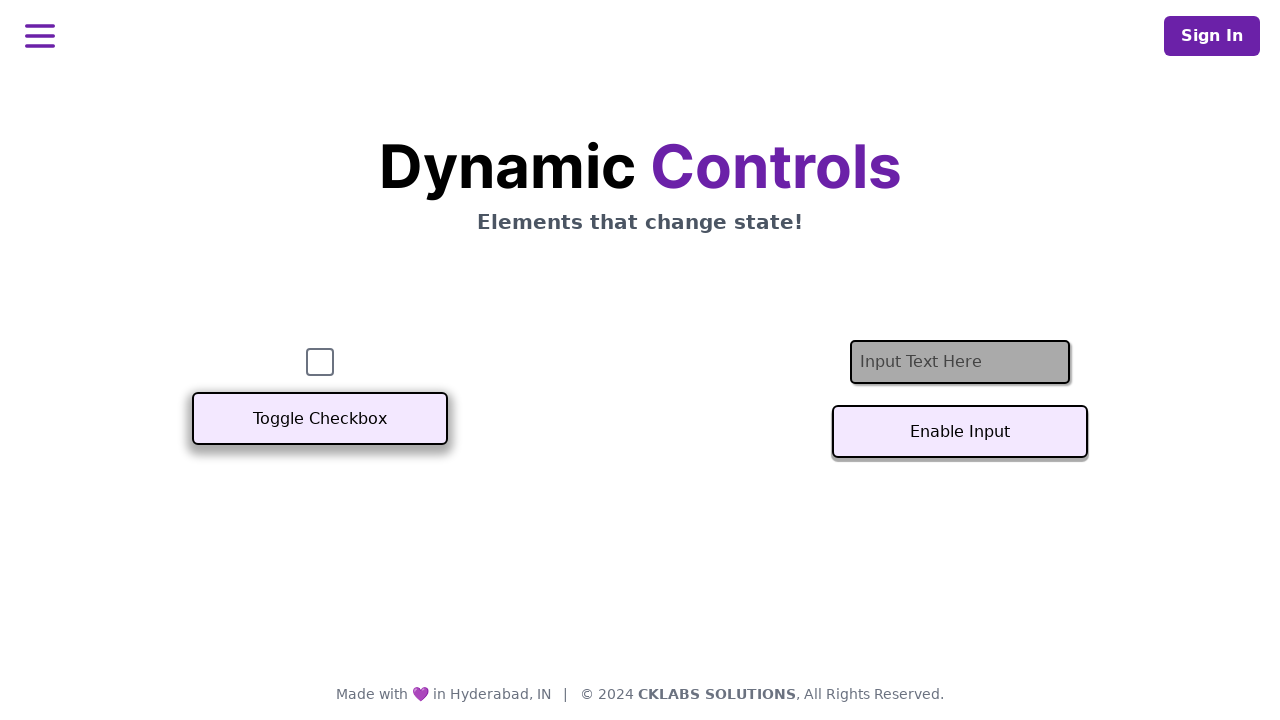